Navigates to Yopmail homepage and clicks on the email generator button to access the email generation feature

Starting URL: https://yopmail.com/en/

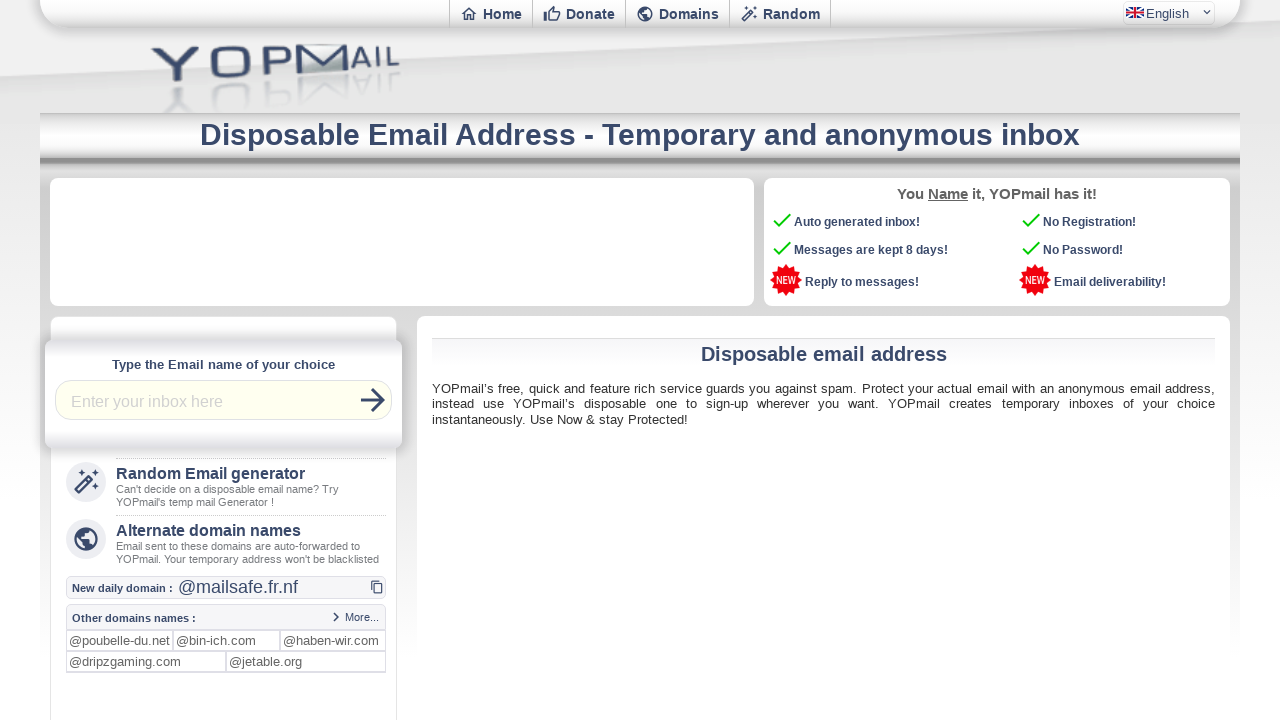

Clicked on email generator button at (780, 14) on a[href='email-generator']
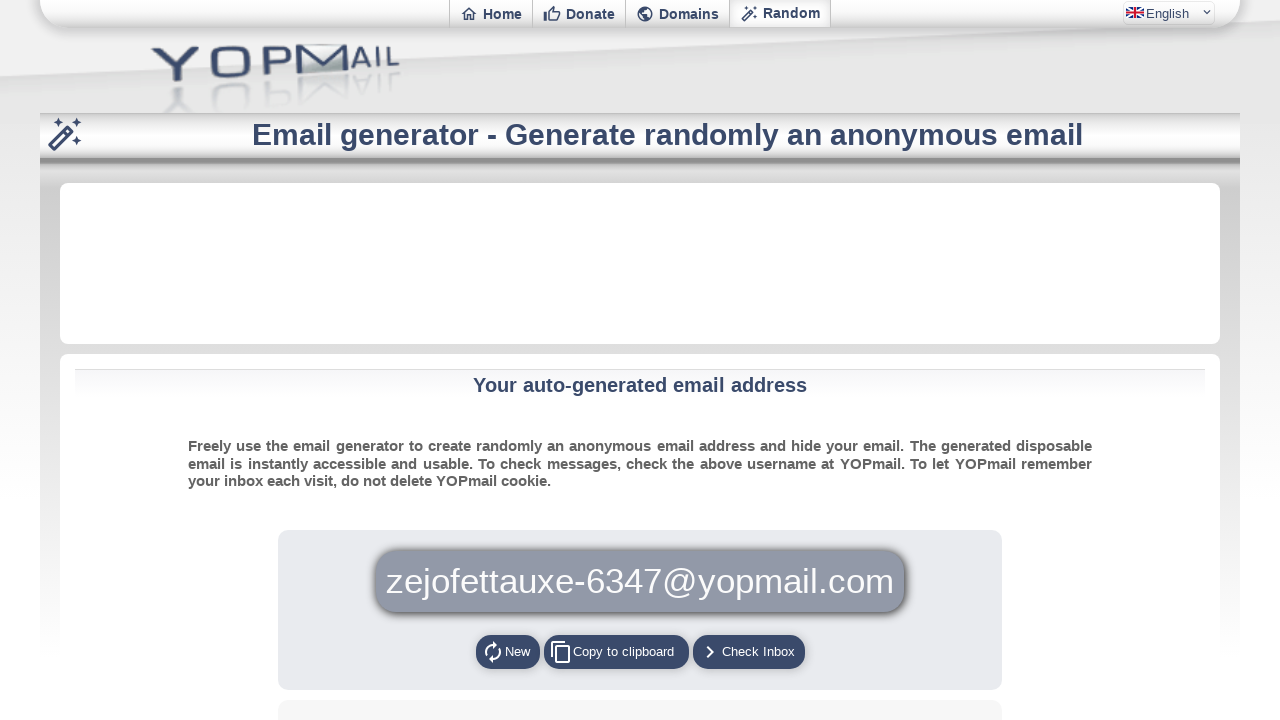

Email generator page loaded (domcontentloaded)
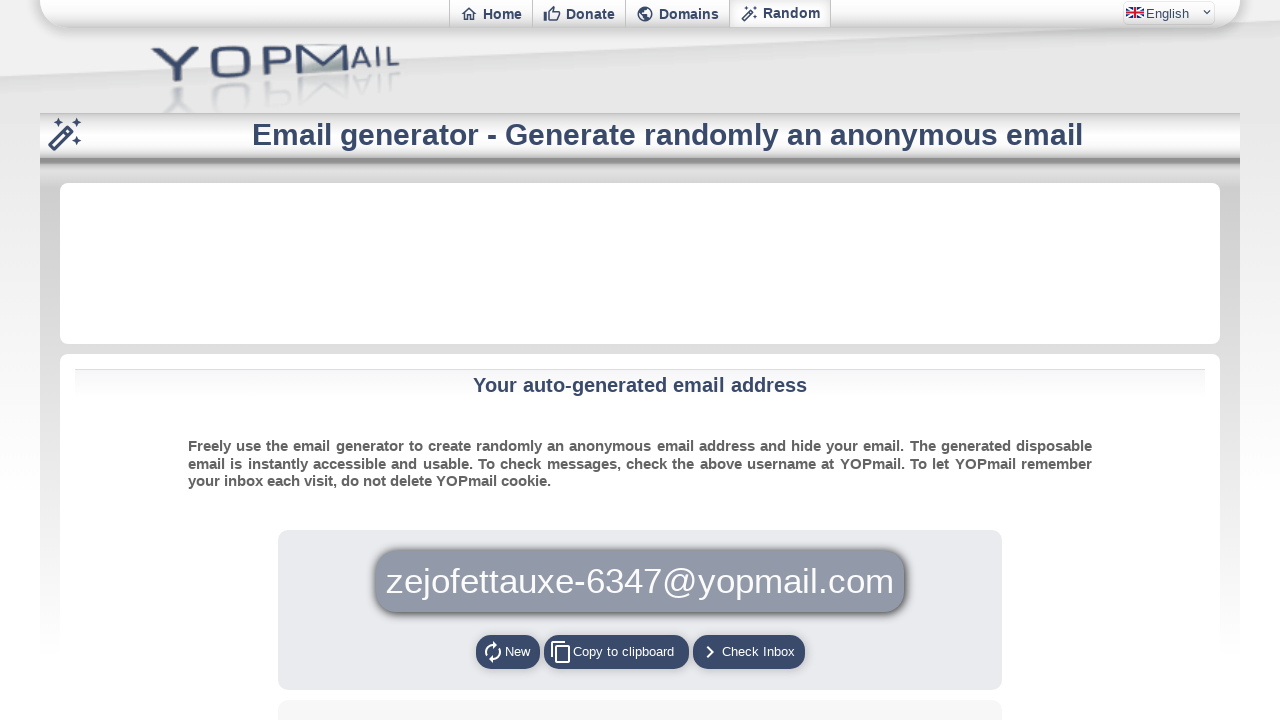

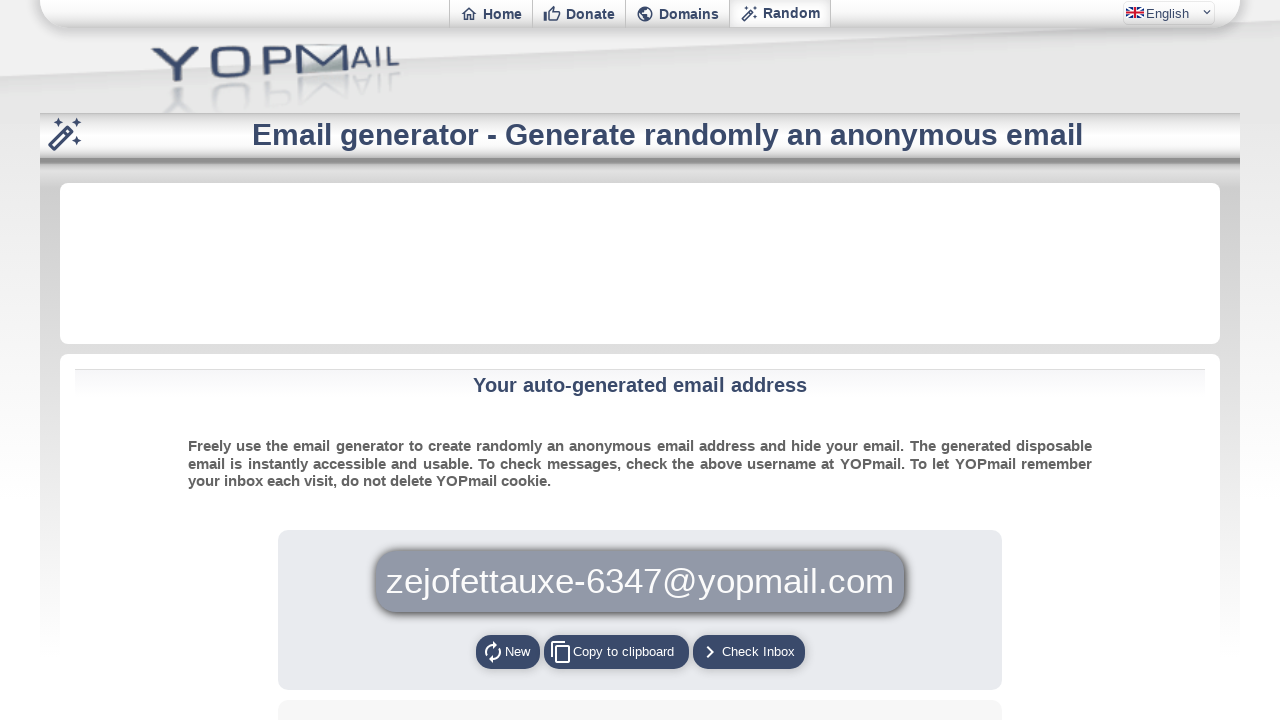